Tests clicking on an alert button and accepting the alert dialog

Starting URL: https://demoqa.com/alerts

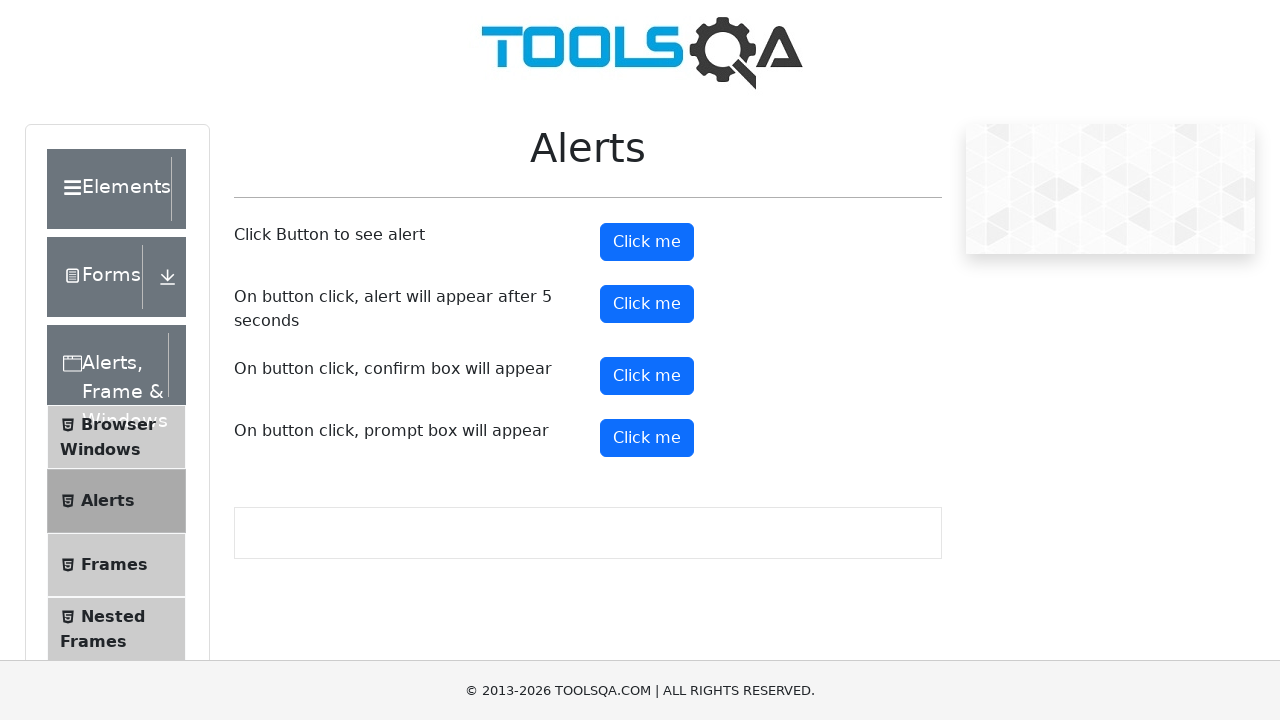

Clicked on the alert button at (647, 242) on xpath=//button[@id='alertButton']
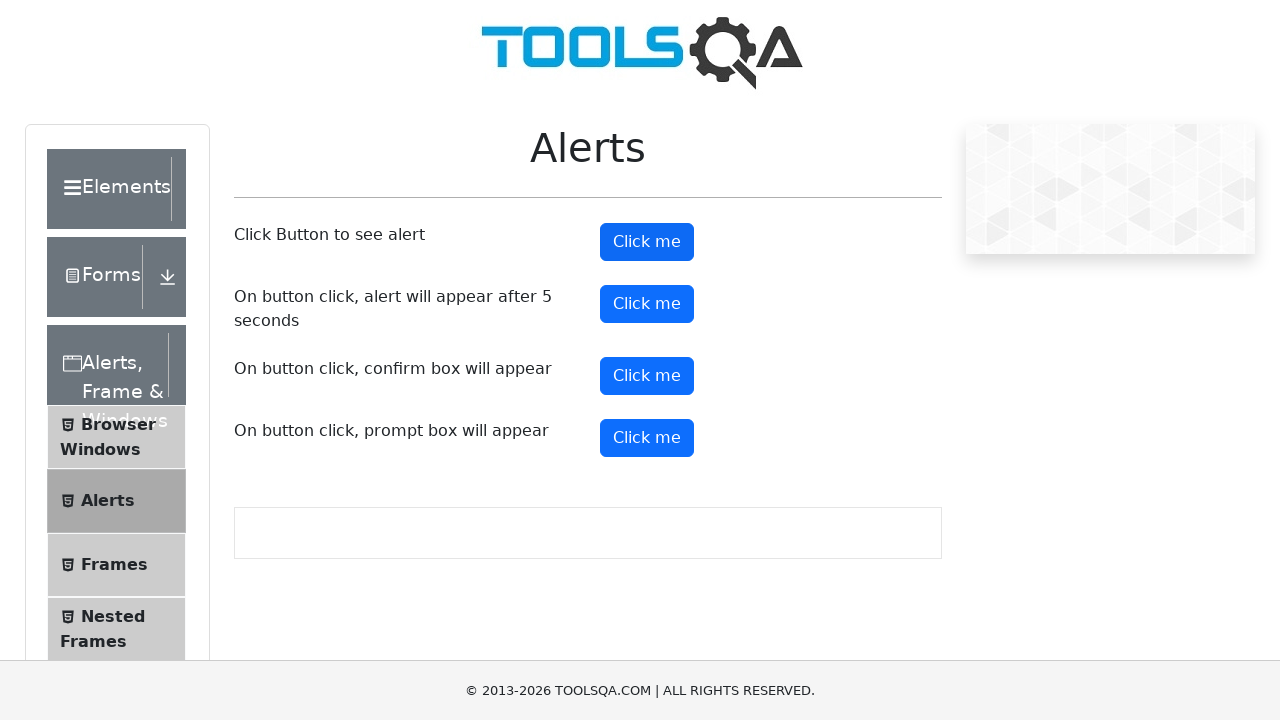

Set up dialog handler to accept alert
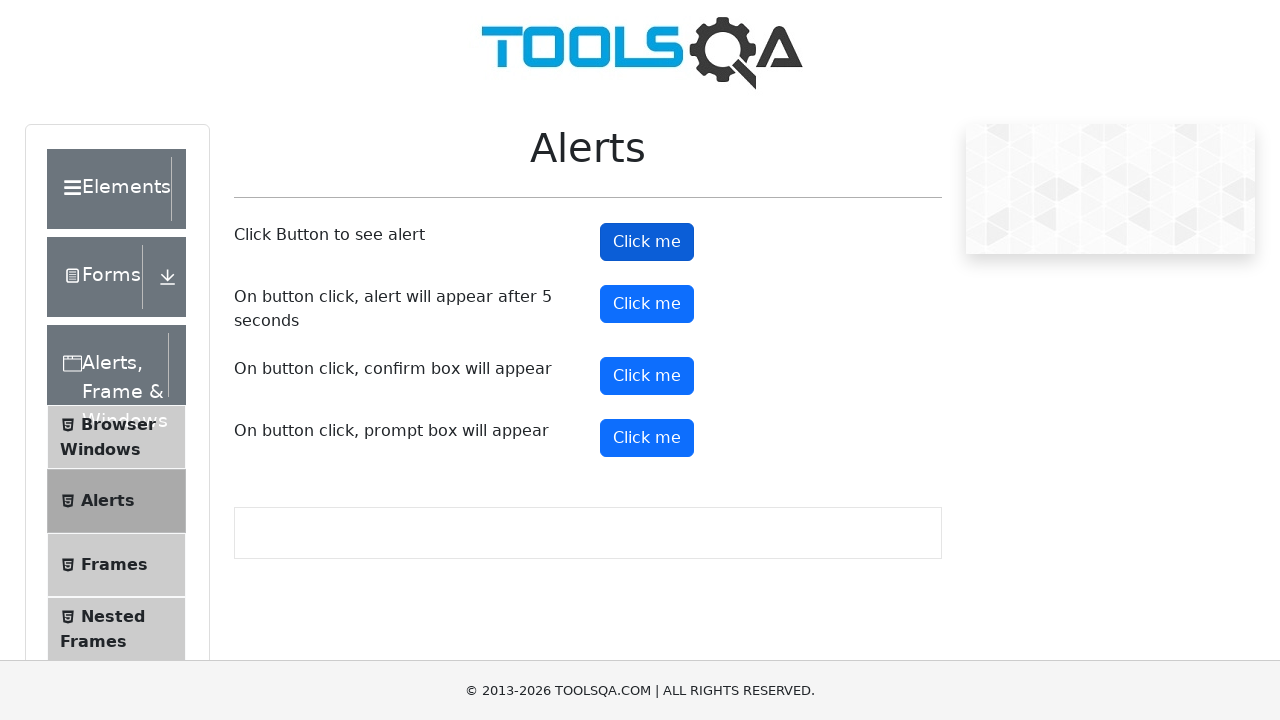

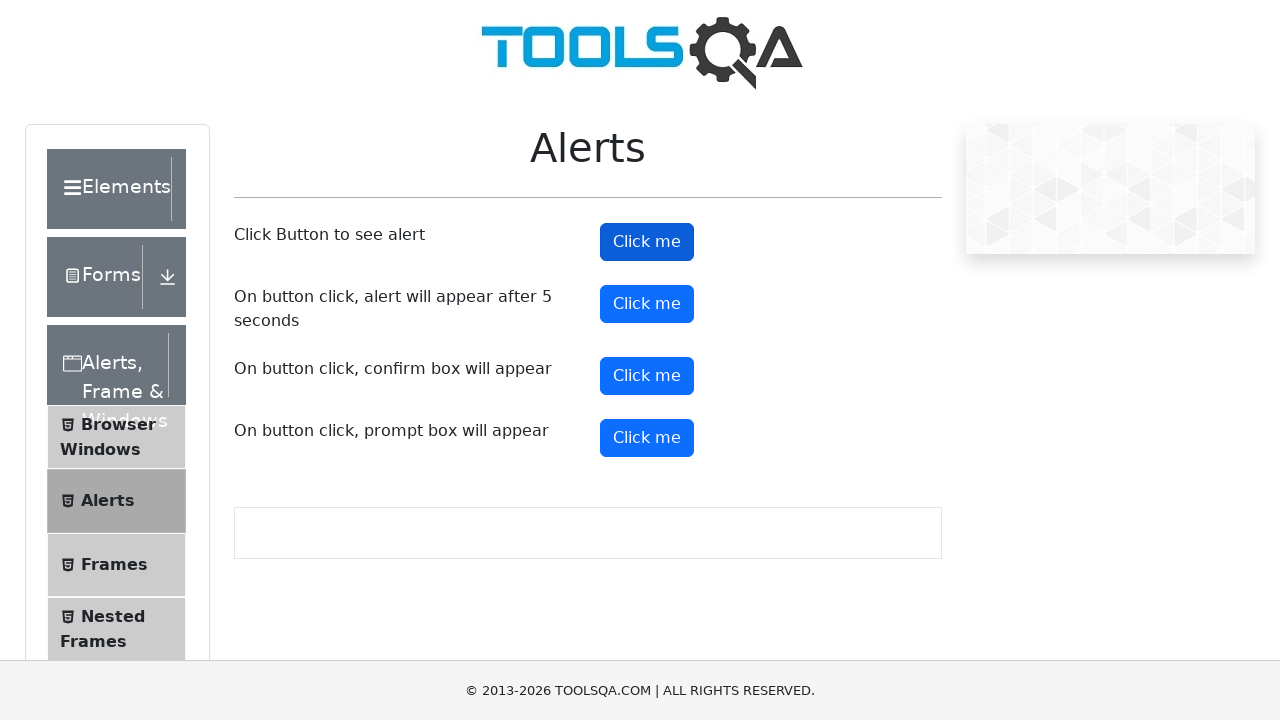